Tests multiple window handling by clicking on a link that opens a new browser window/tab and verifies multiple window handles are created

Starting URL: https://opensource-demo.orangehrmlive.com/

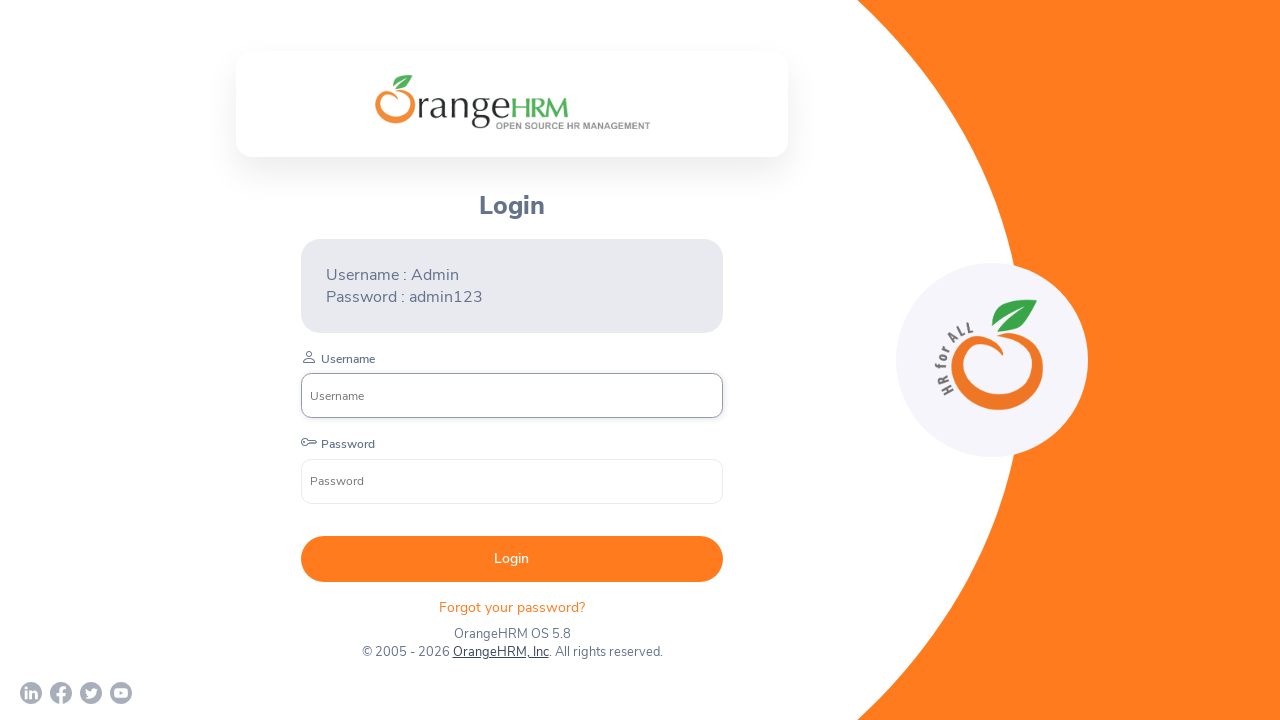

Stored original page reference
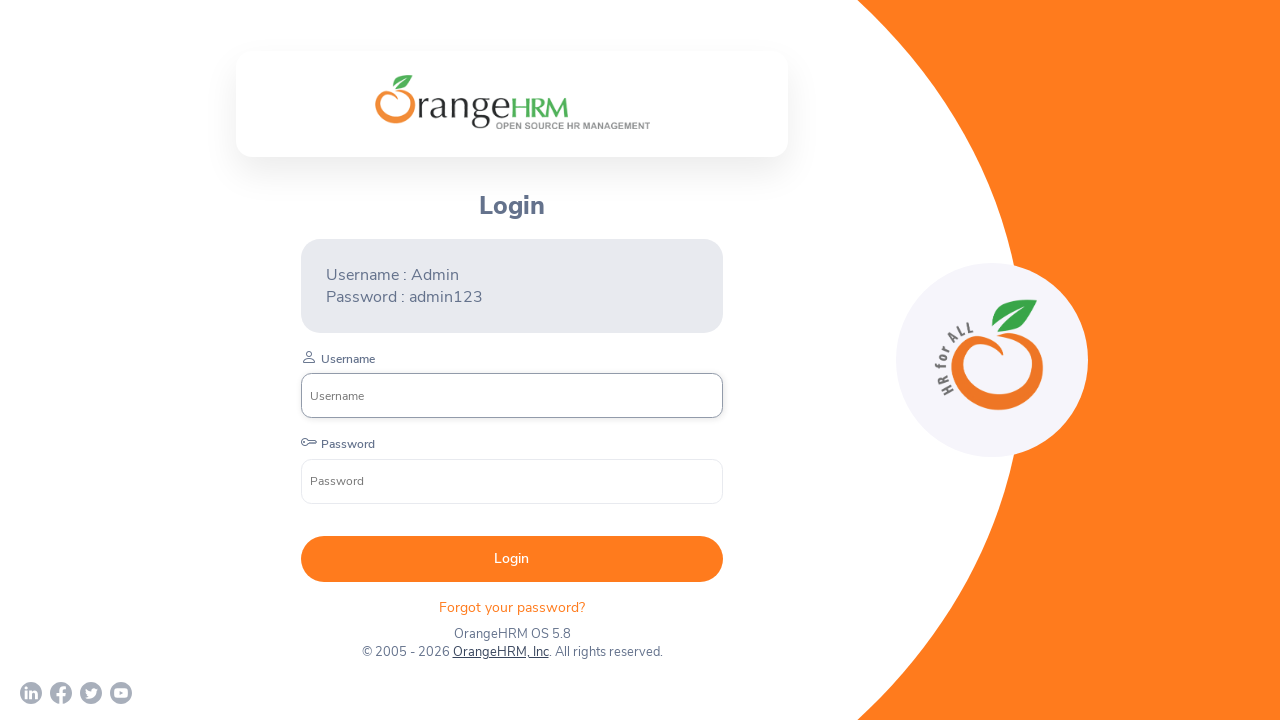

Clicked 'OrangeHRM, Inc' link to open new window at (500, 652) on xpath=//*[text()='OrangeHRM, Inc']
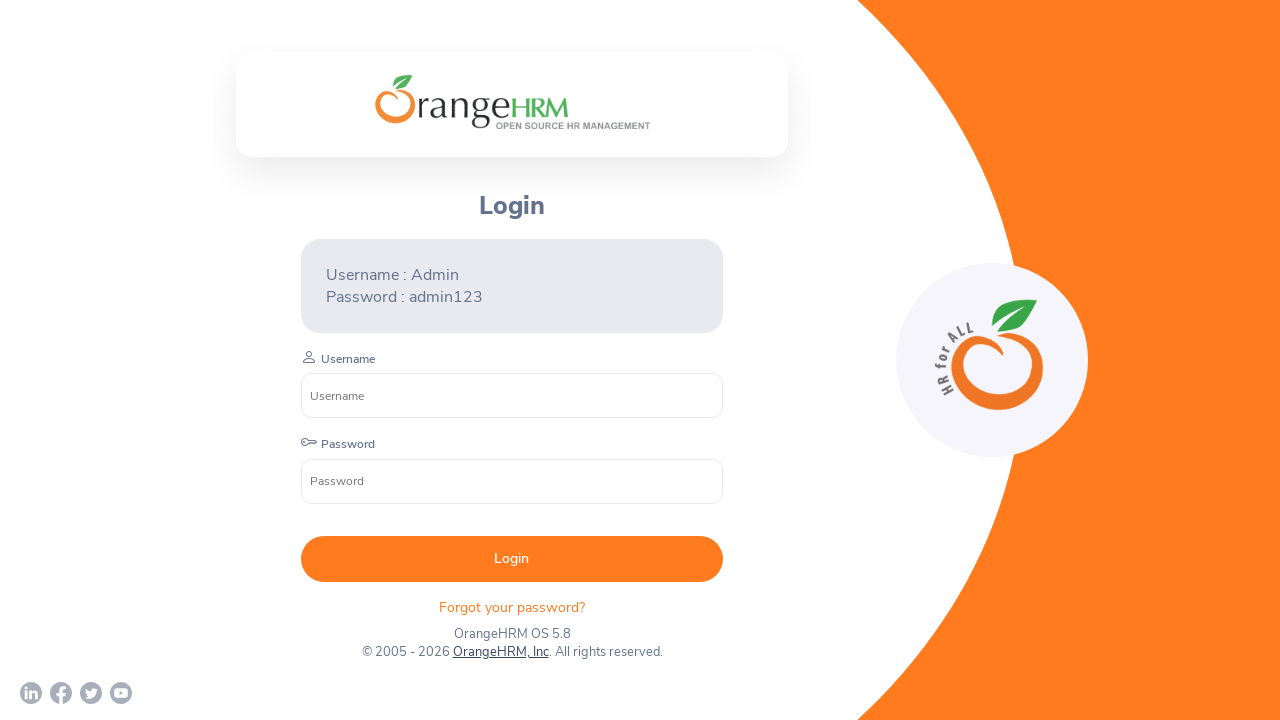

Captured new page/window that was opened
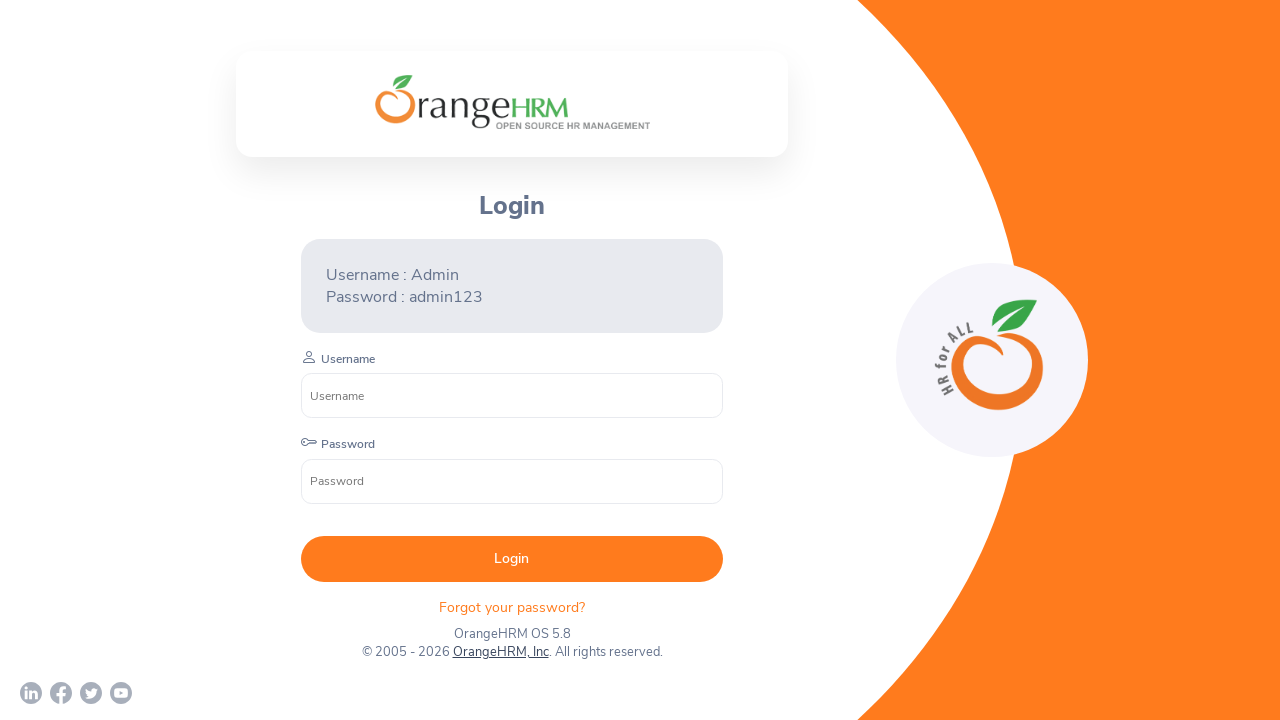

New page loaded successfully
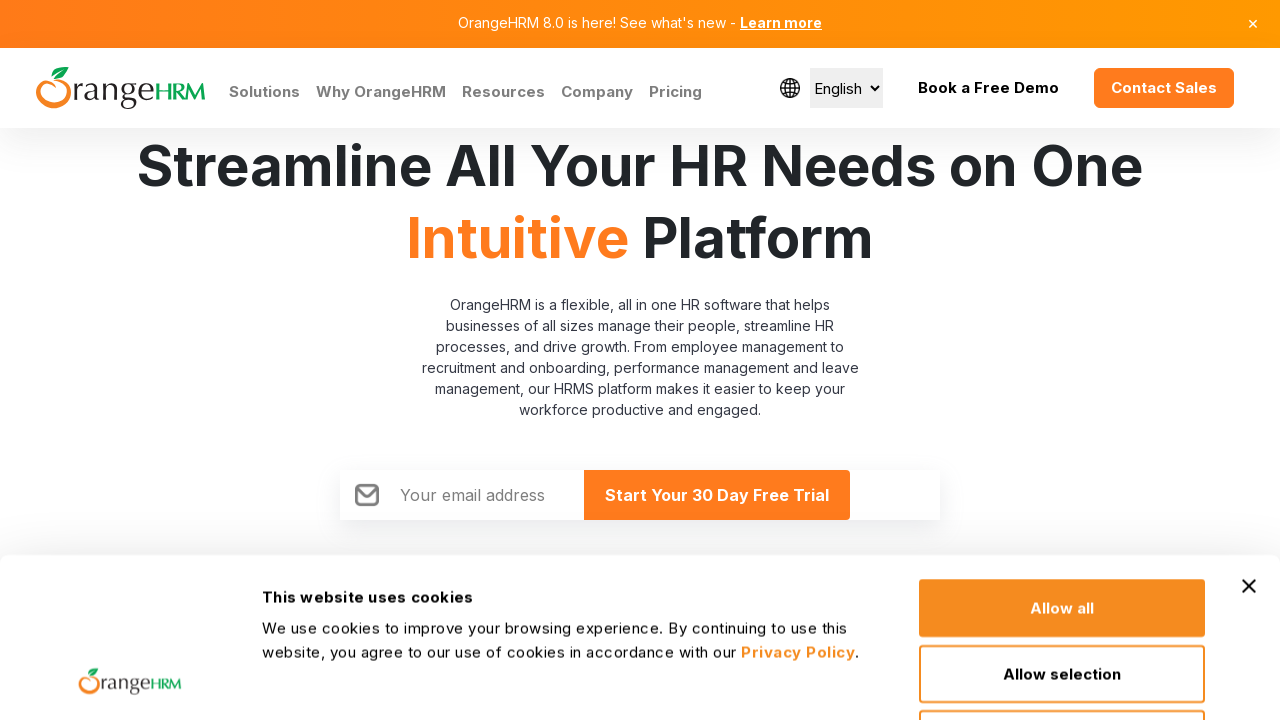

Retrieved all open pages from context
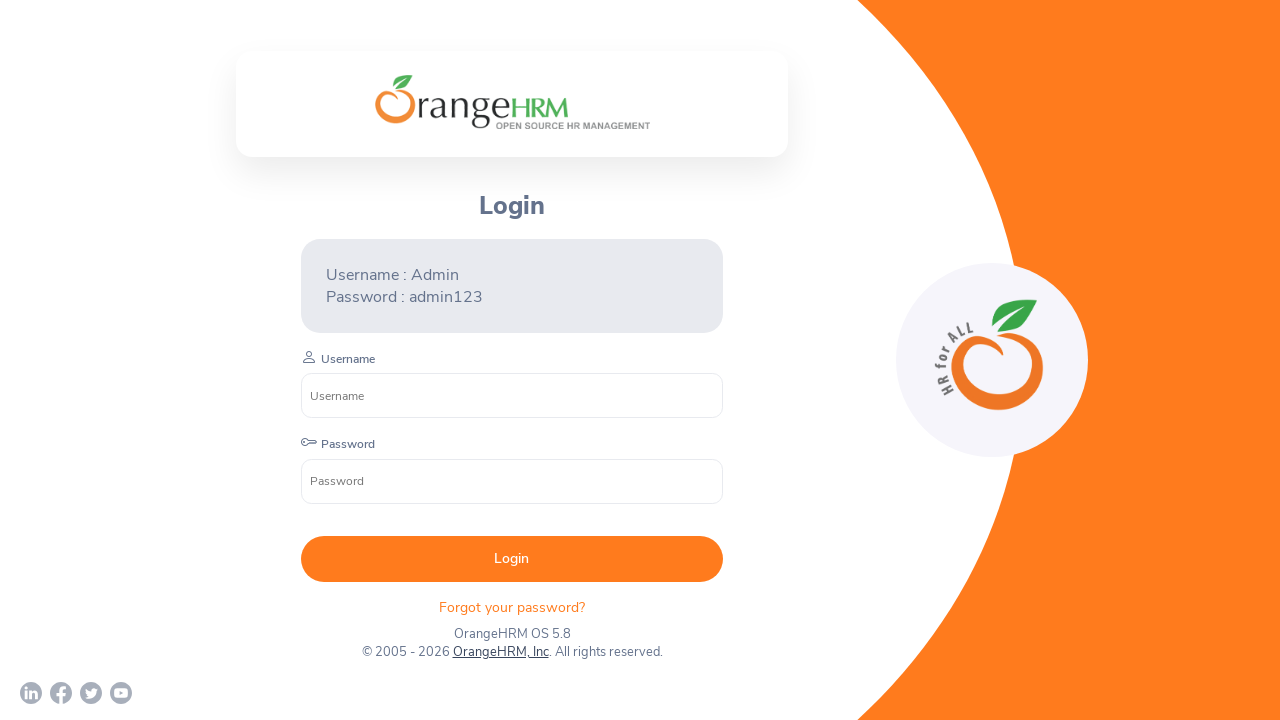

Verified multiple windows are open - 2 pages found
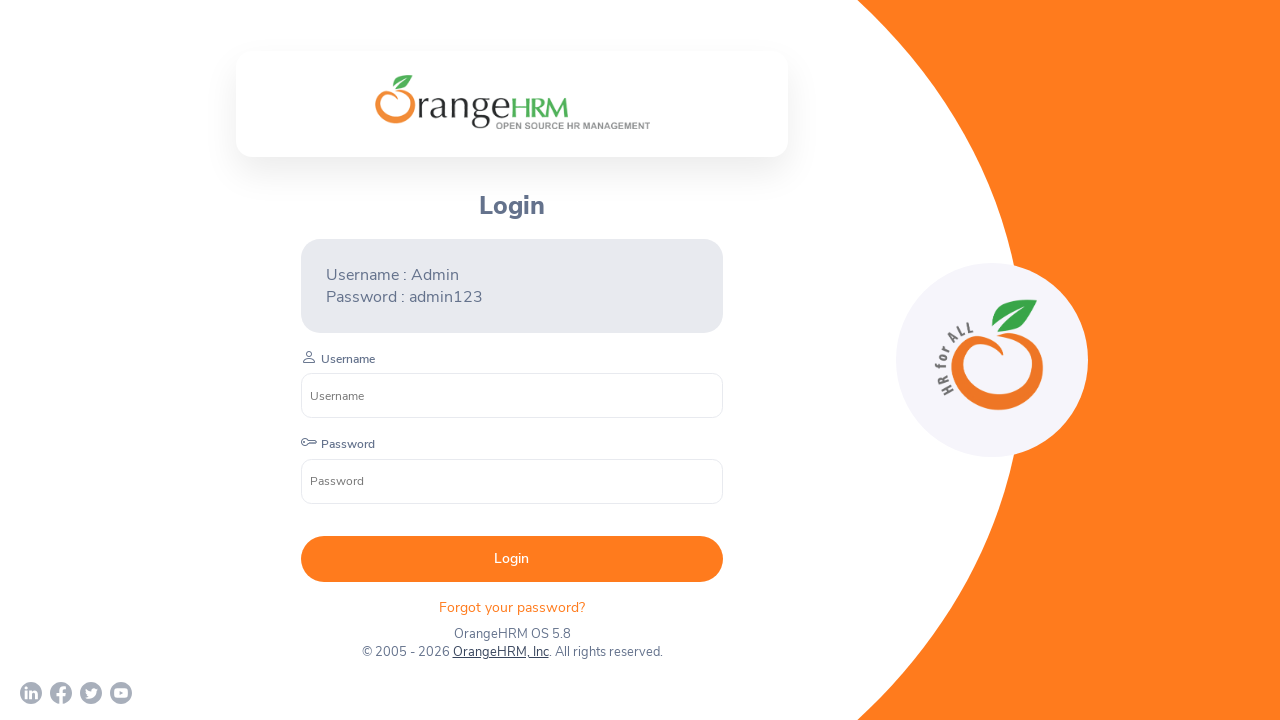

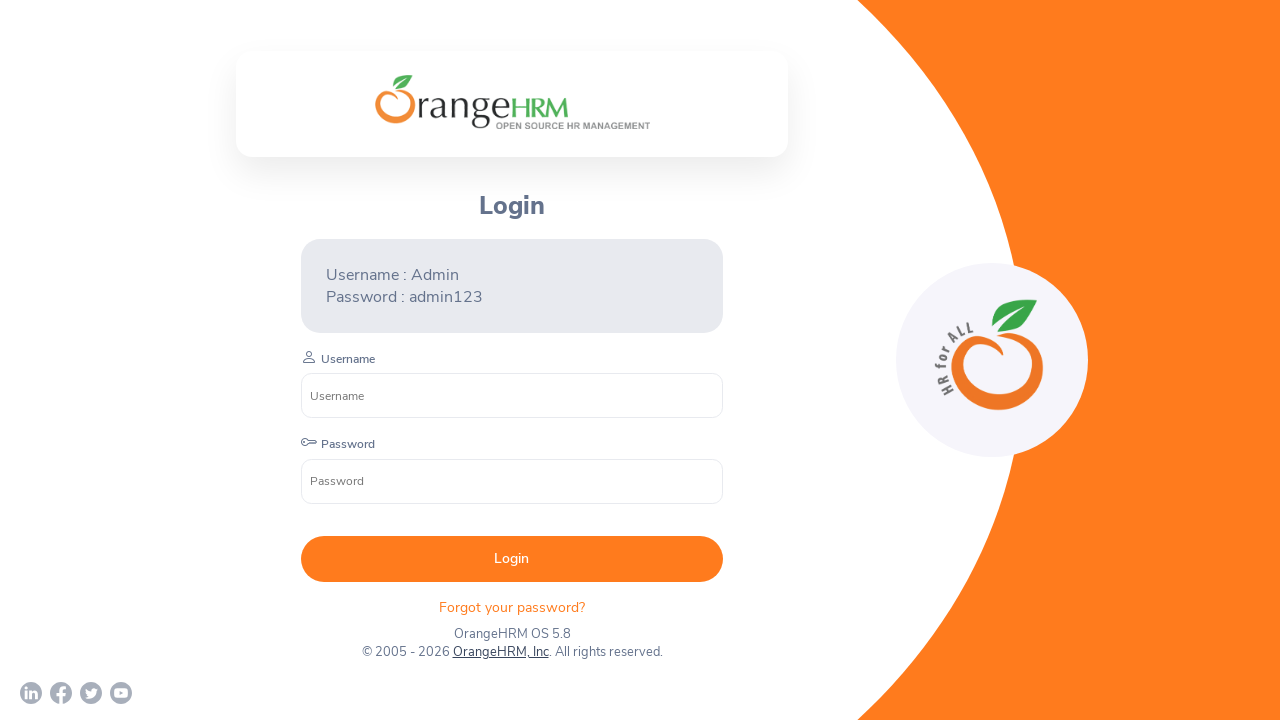